Tests dropdown selection by selecting an option using visible text

Starting URL: https://kristinek.github.io/site/examples/actions

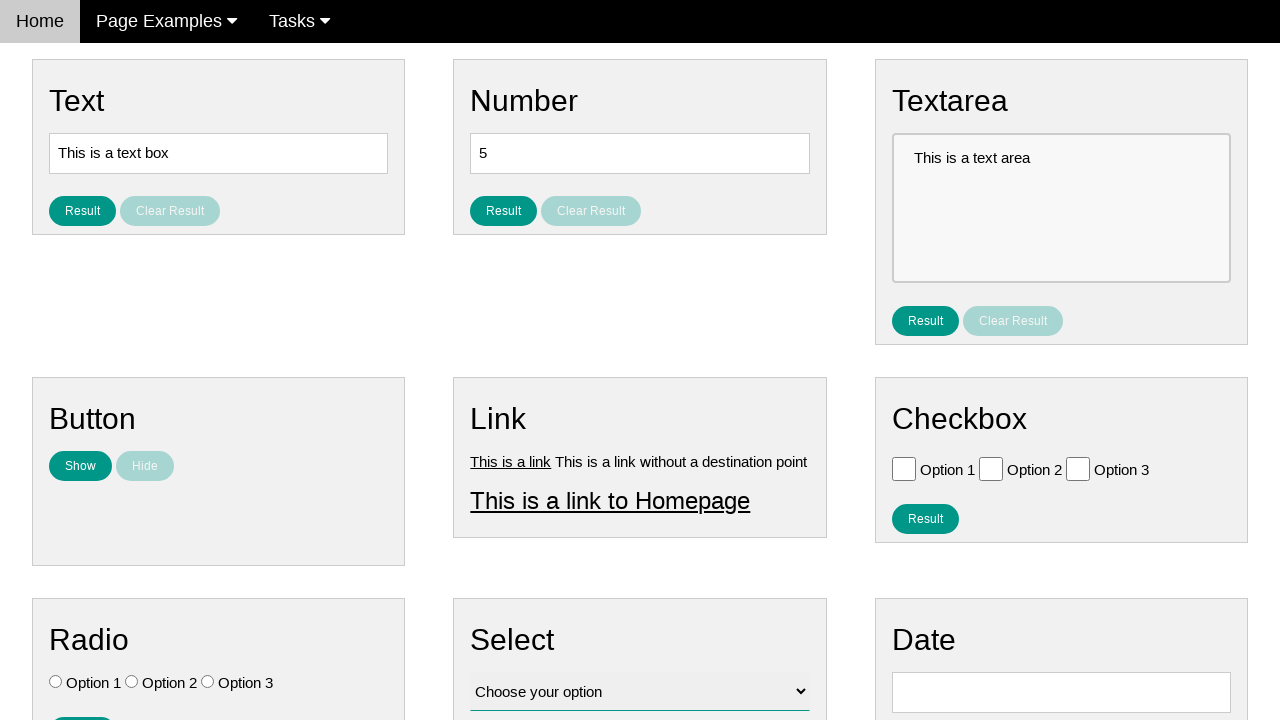

Navigated to actions example page
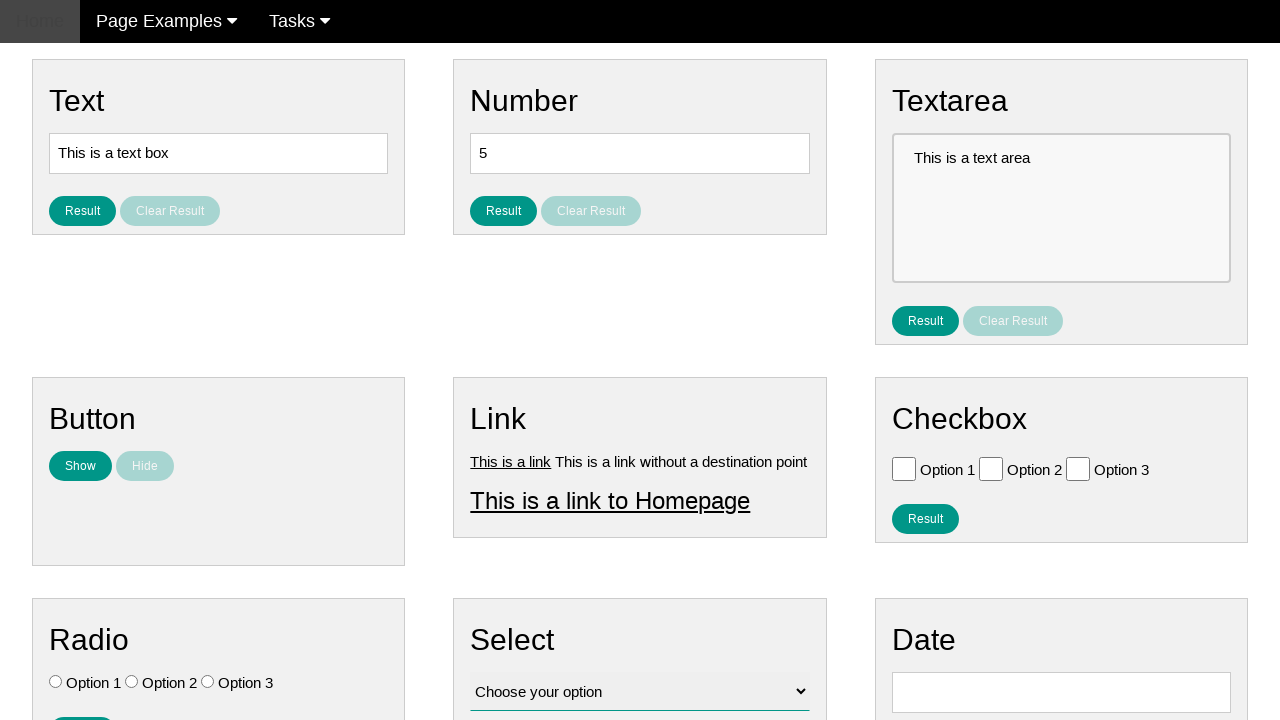

Selected 'Option 2' from dropdown by visible text on #vfb-12
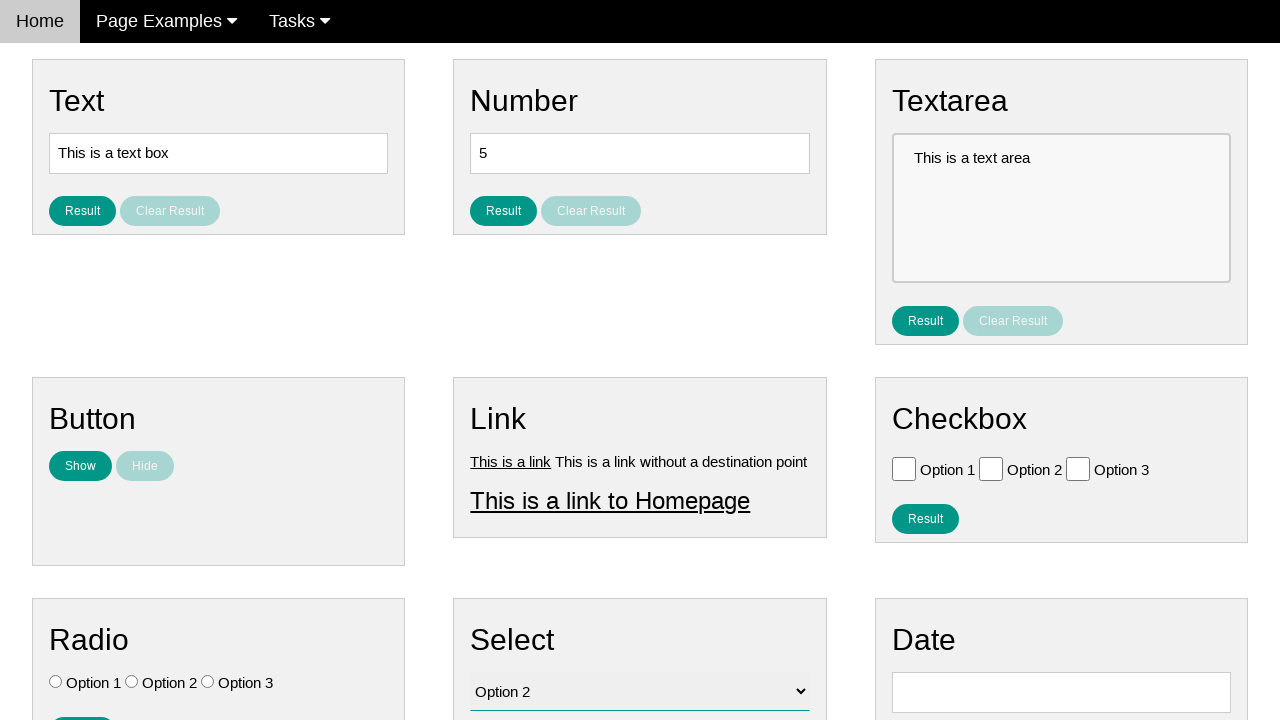

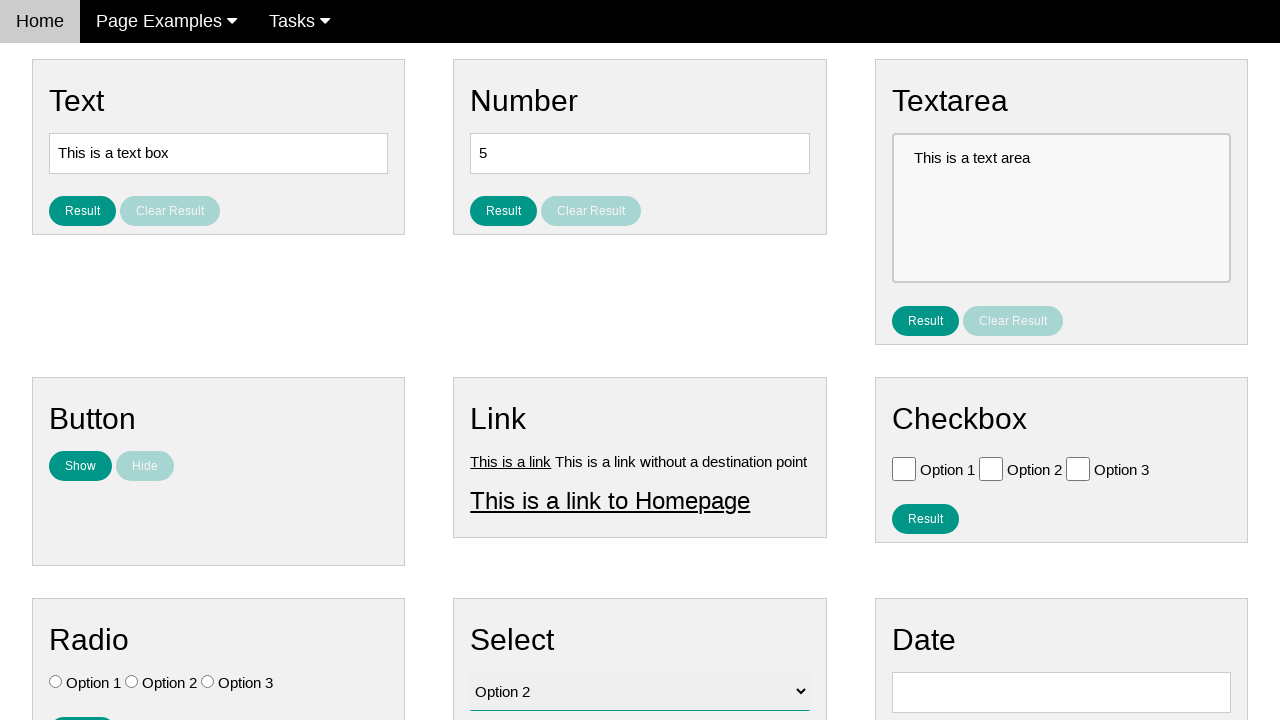